Tests JavaScript alert handling by clicking the alert button and accepting the alert dialog

Starting URL: http://practice.cydeo.com/javascript_alerts

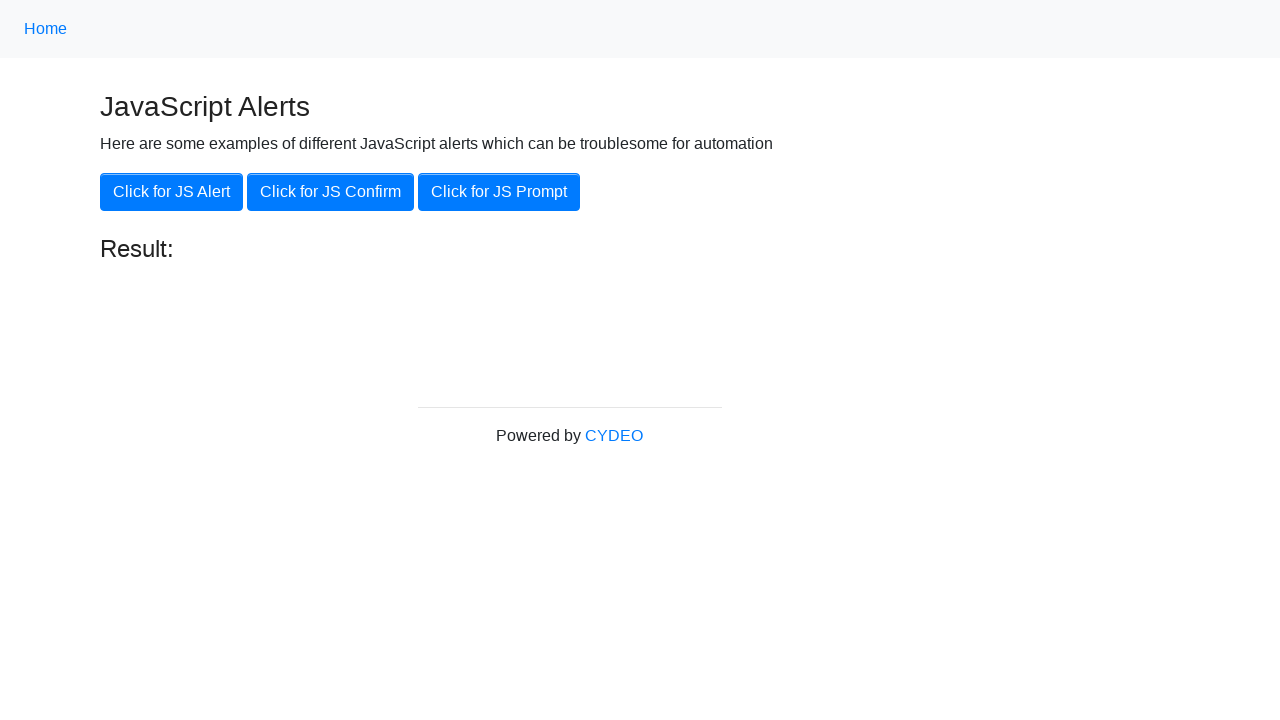

Clicked the 'Click for JS Alert' button to trigger JavaScript alert at (172, 192) on xpath=//button[.='Click for JS Alert']
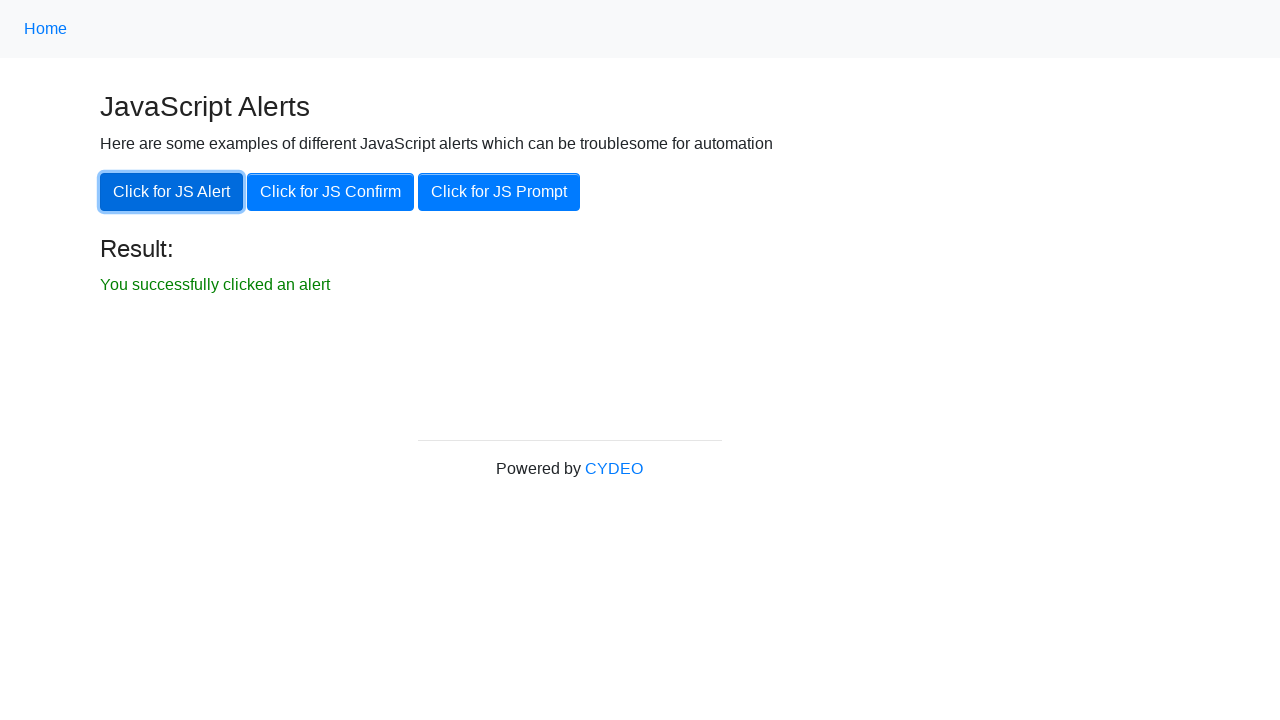

Set up dialog handler to accept the alert
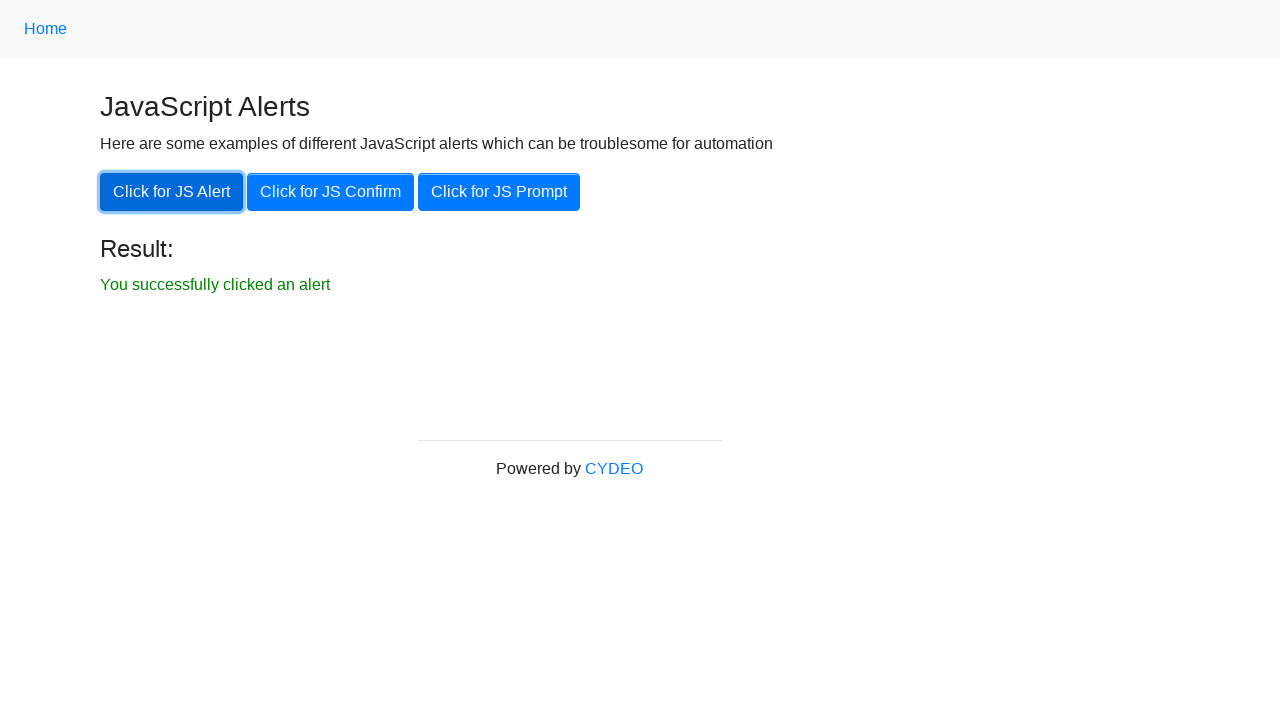

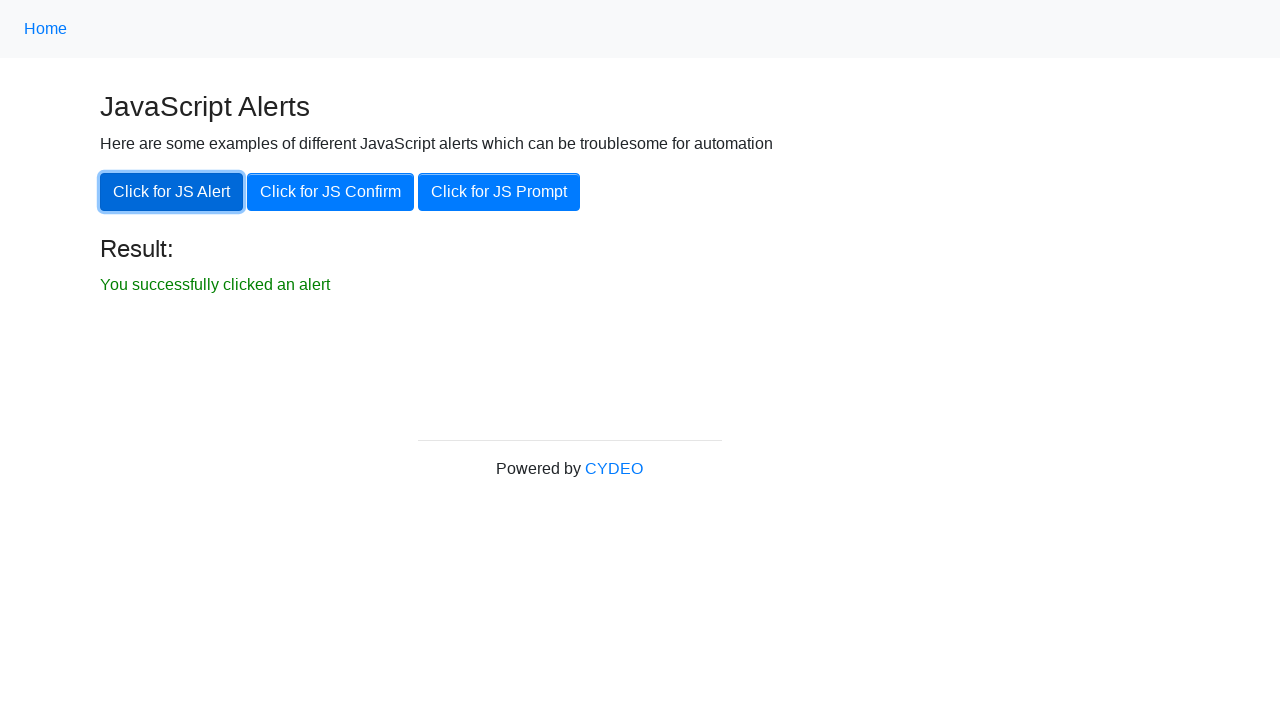